Tests the jQuery UI selectable widget by navigating to the demo page and clicking on the second list item in the selectable list.

Starting URL: https://jqueryui.com/selectable/

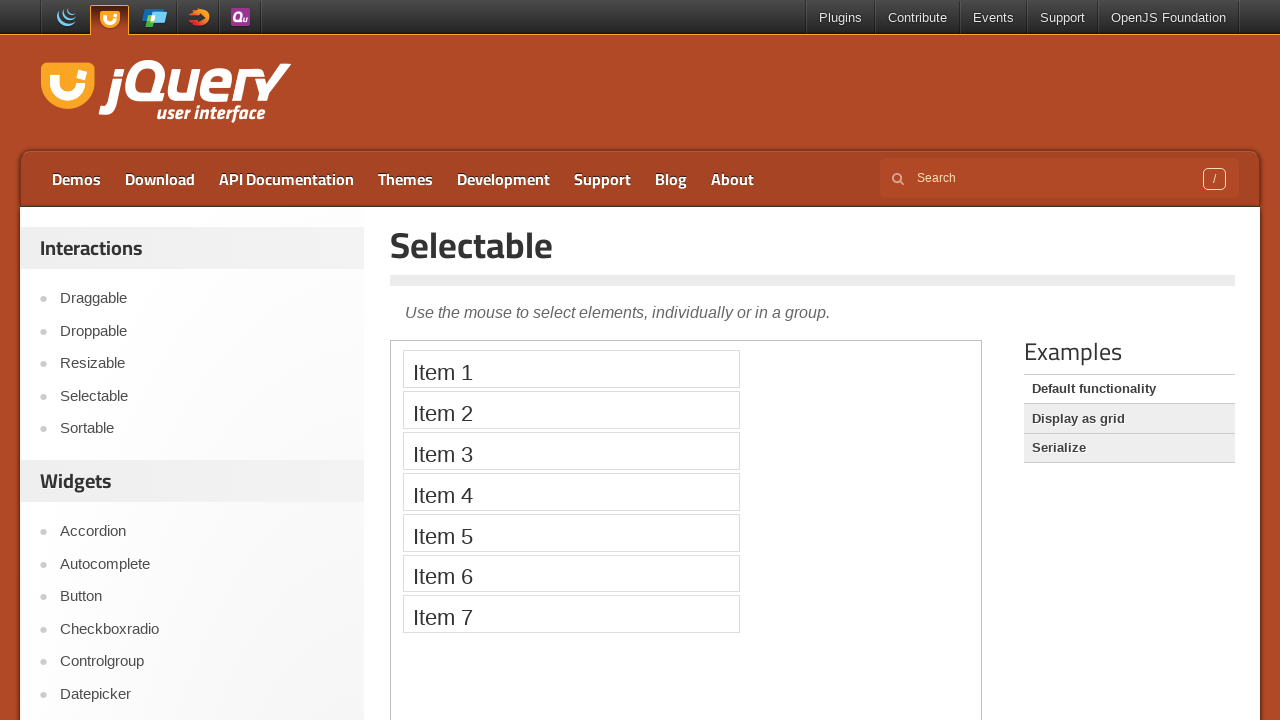

Located the demo iframe containing the jQuery UI selectable widget
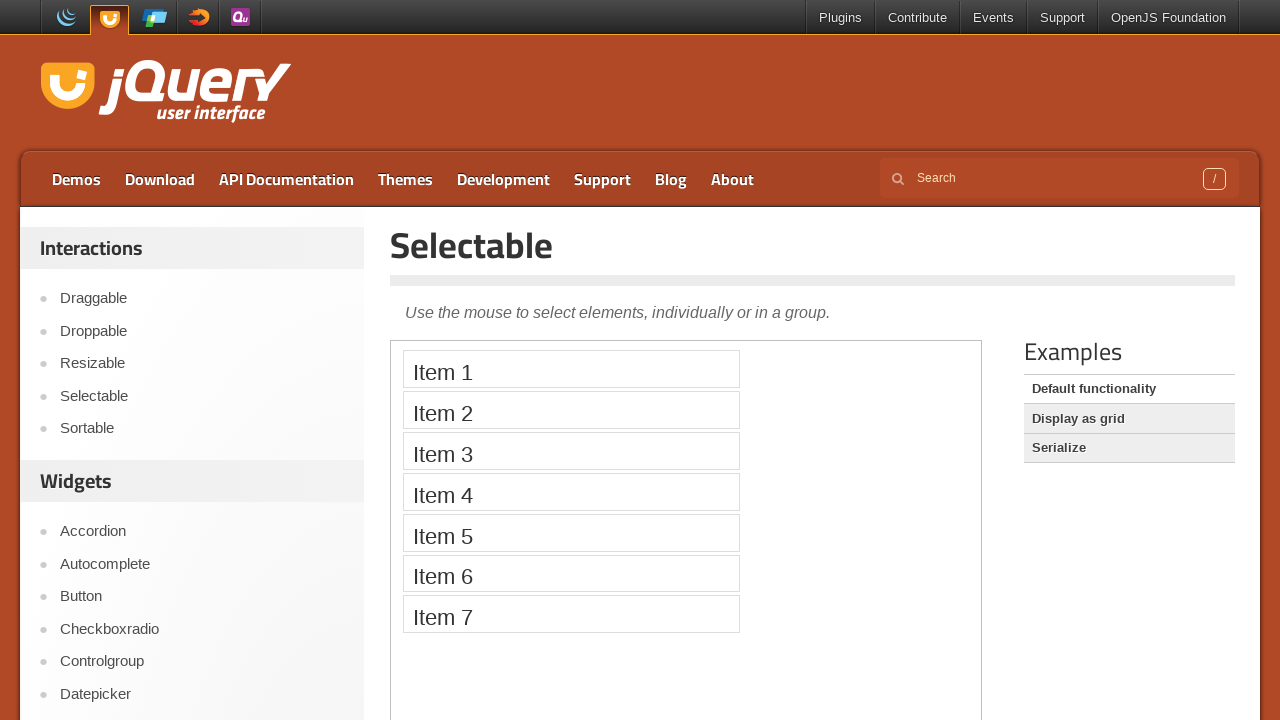

Clicked on the second list item in the selectable list at (571, 410) on iframe.demo-frame >> internal:control=enter-frame >> xpath=//ol[@id='selectable'
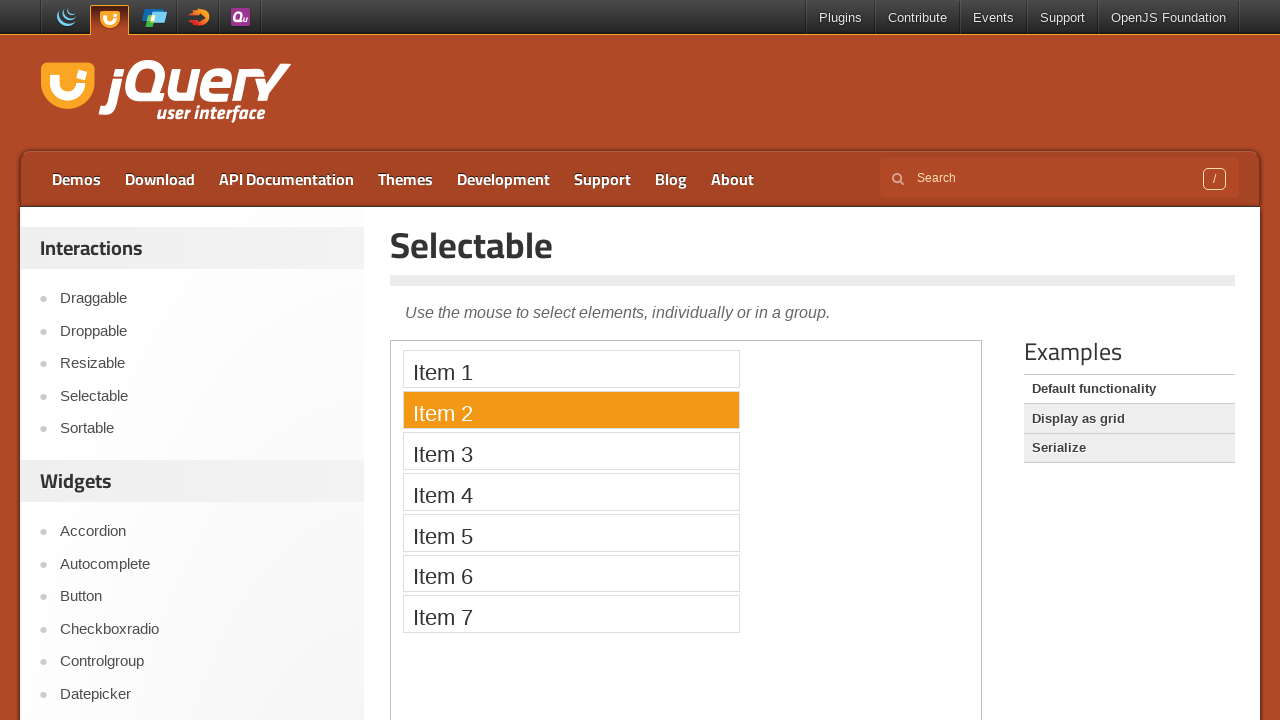

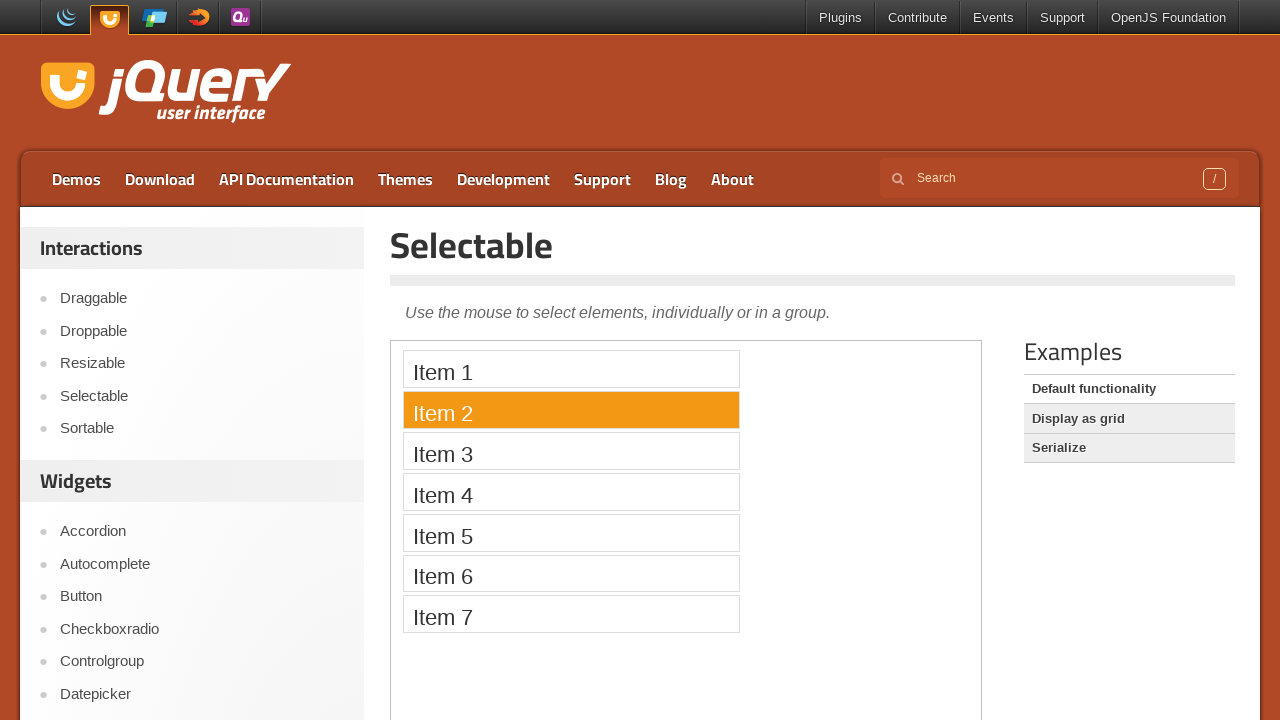